Tests web table interactions by clicking on the "Due" column header twice to sort and reading data from table rows

Starting URL: https://the-internet.herokuapp.com/tables

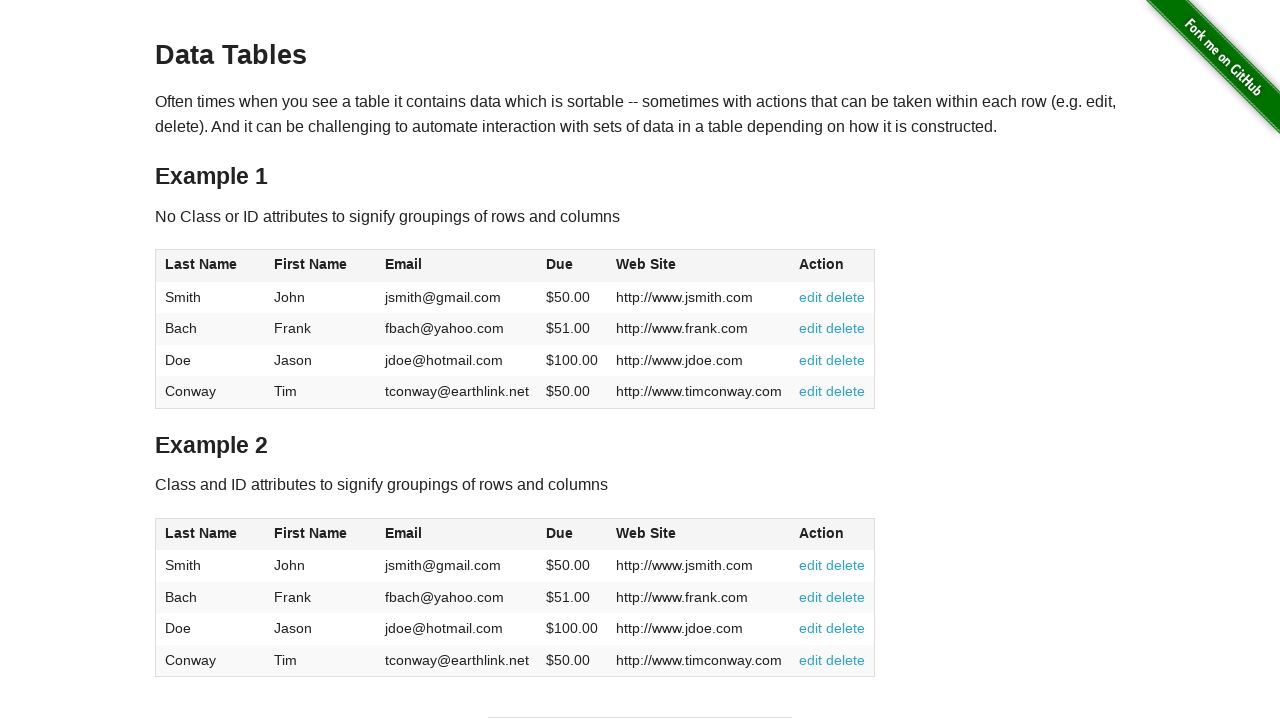

Waited for table #table1 to be visible
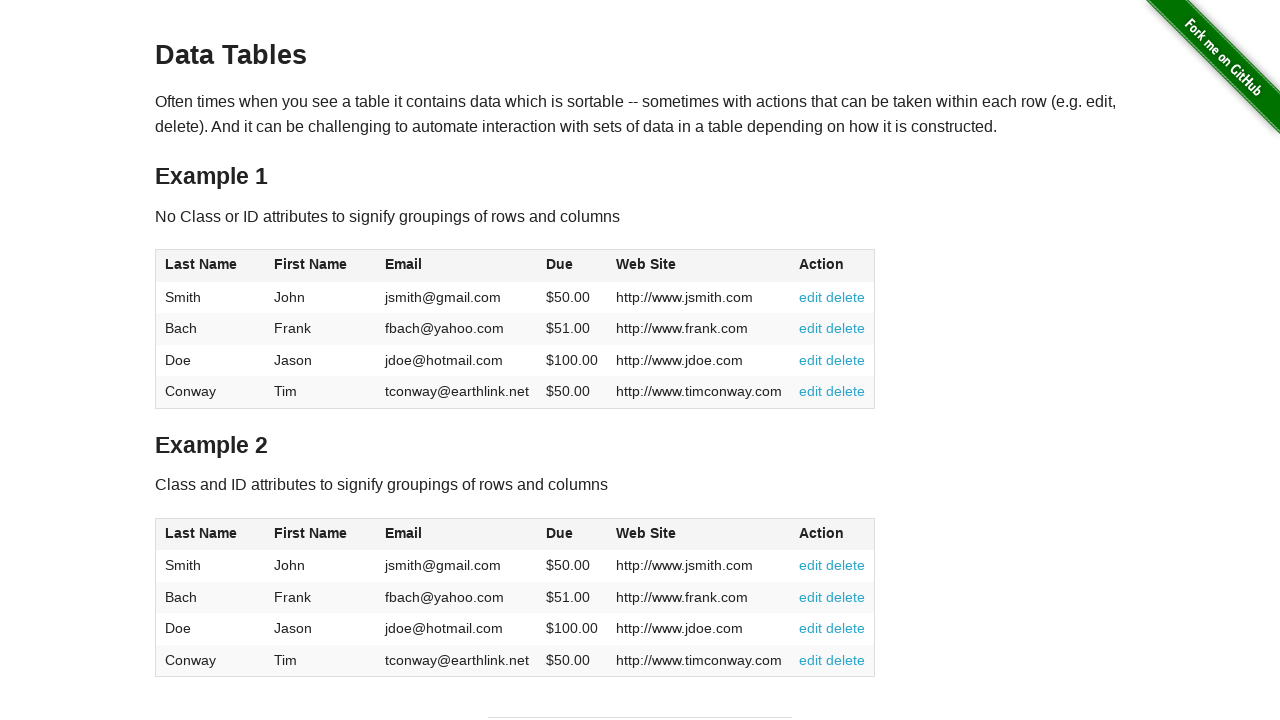

Clicked 'Due' column header for first sort at (572, 266) on #table1 thead th:has-text('Due')
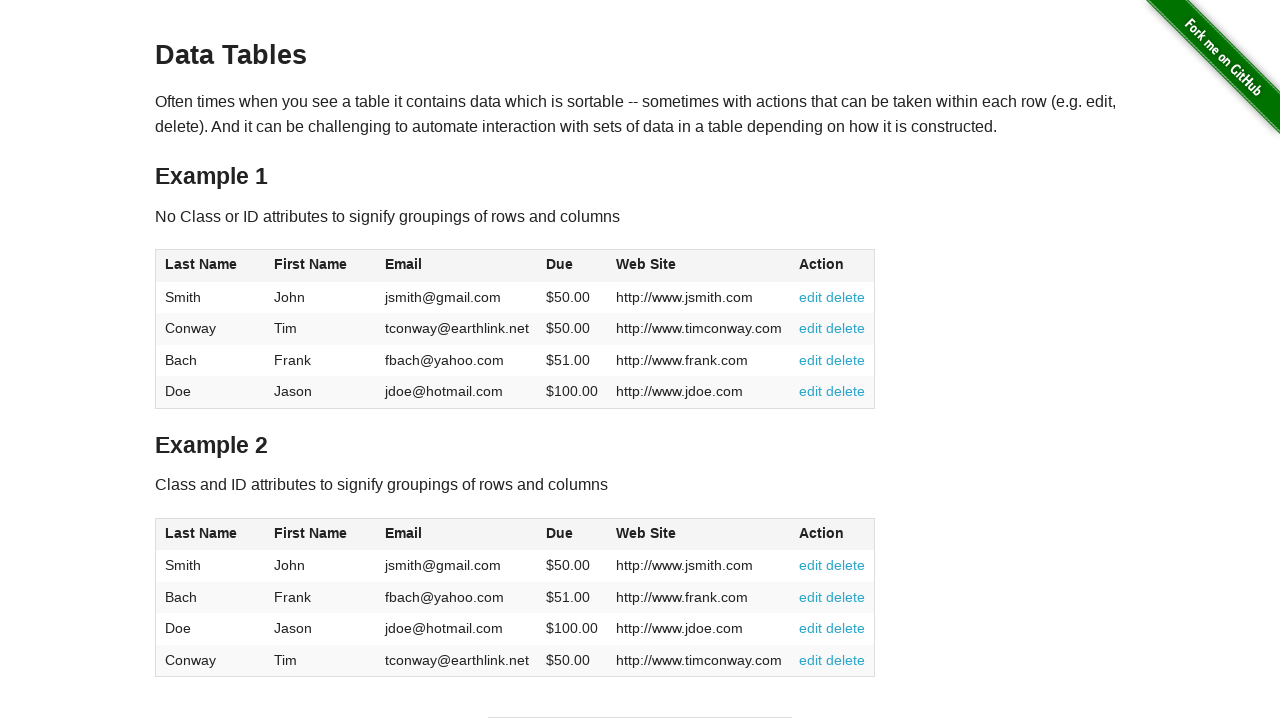

Clicked 'Due' column header for second sort (reverse order) at (572, 266) on #table1 thead th:has-text('Due')
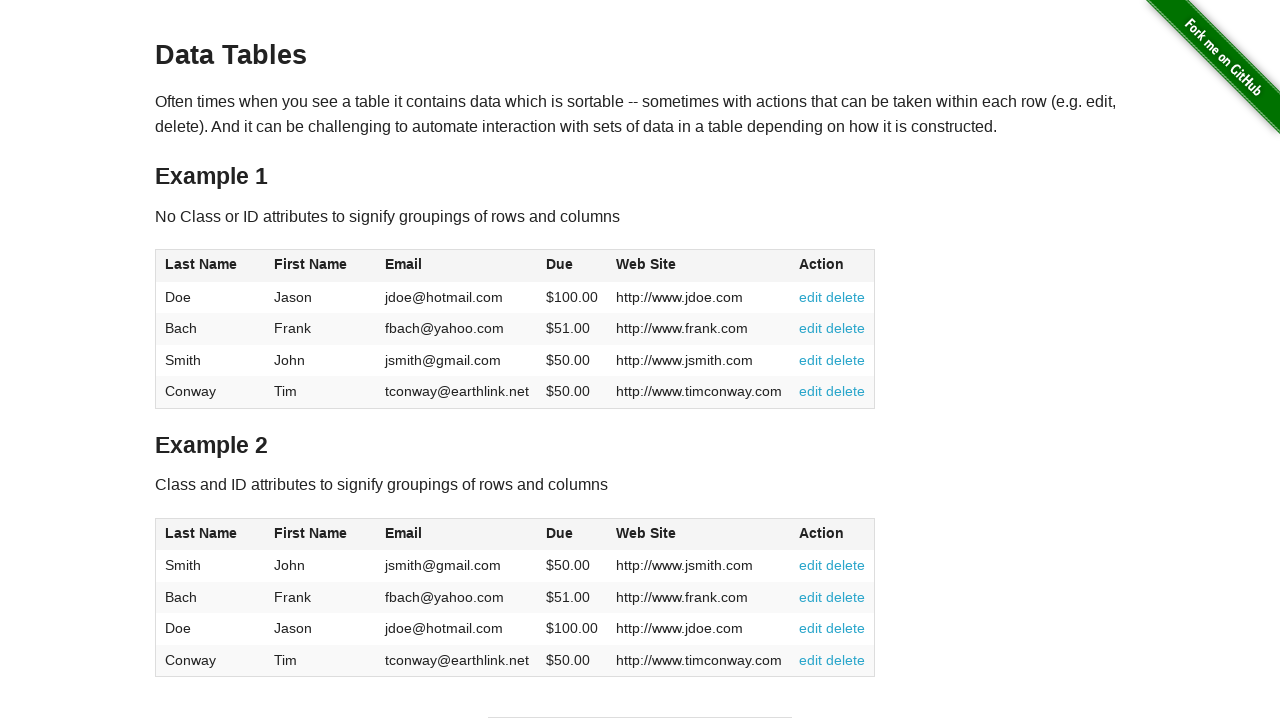

Verified table rows are present and accessible
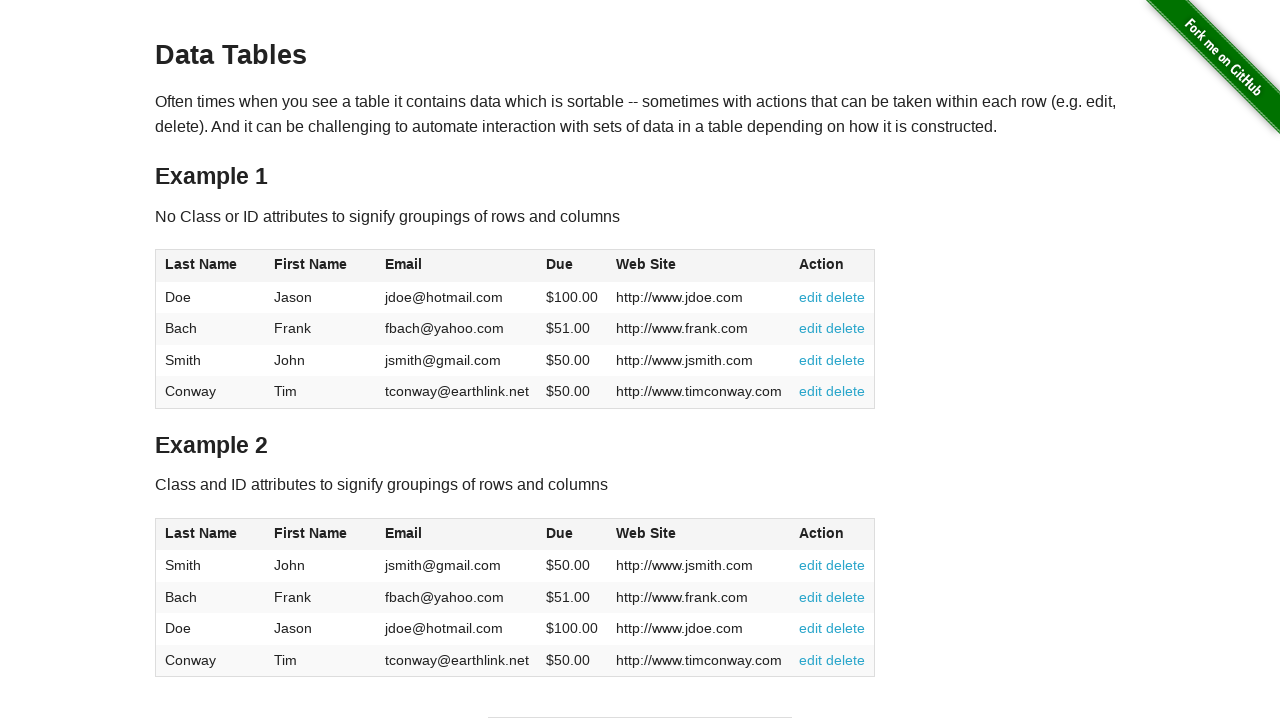

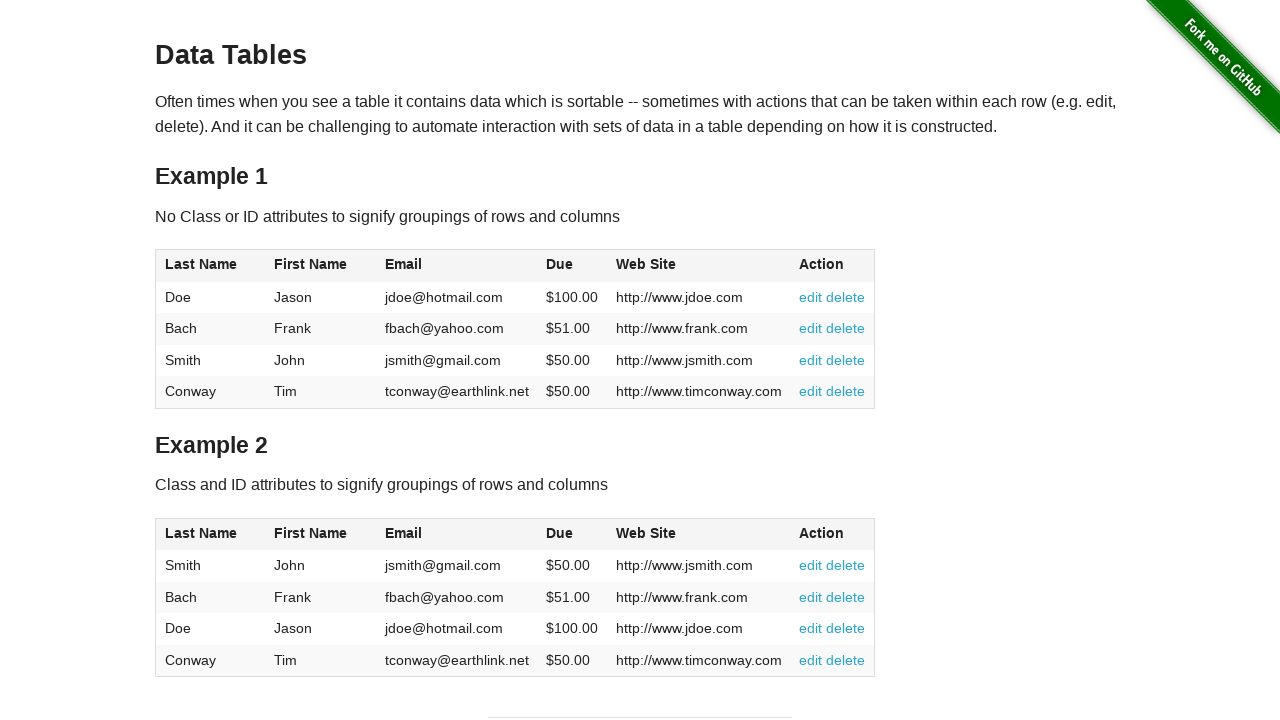